Tests UI form basics including filling text fields, clicking radio buttons, checking checkboxes, and verifying element values on a practice automation form.

Starting URL: https://demoqa.com/automation-practice-form

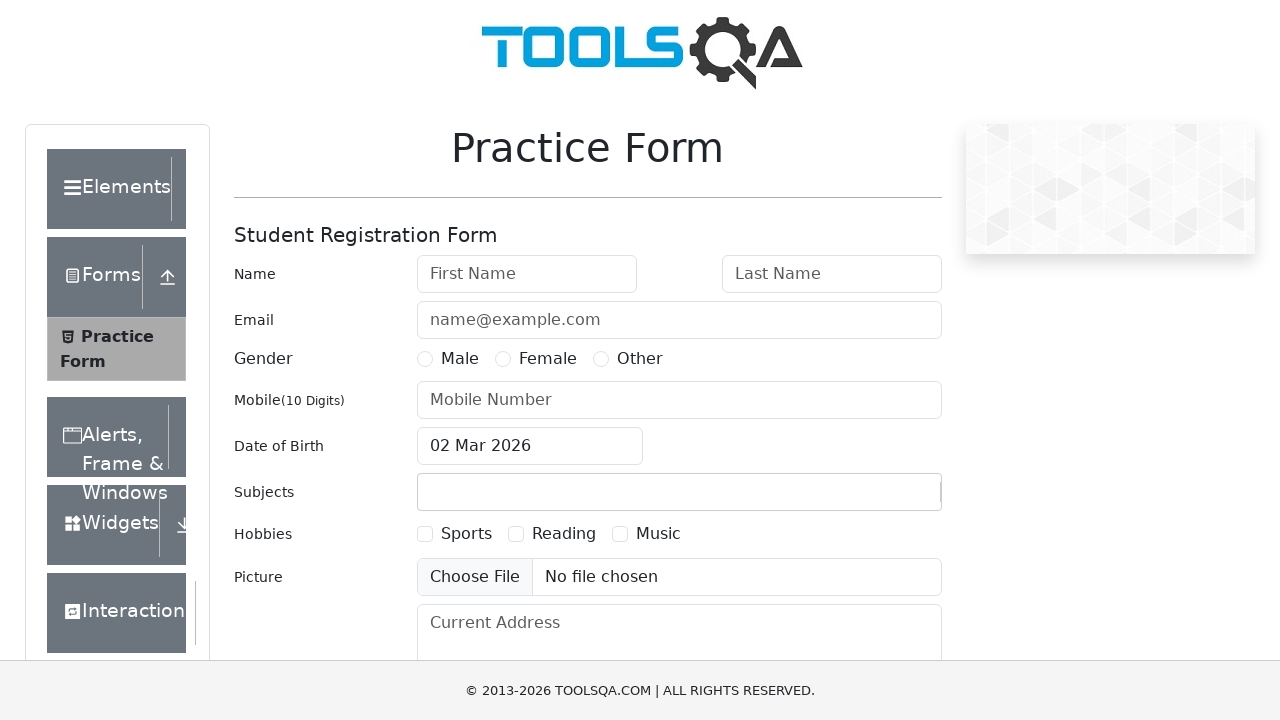

Filled first name field with 'Testing' on internal:attr=[placeholder="First Name"i]
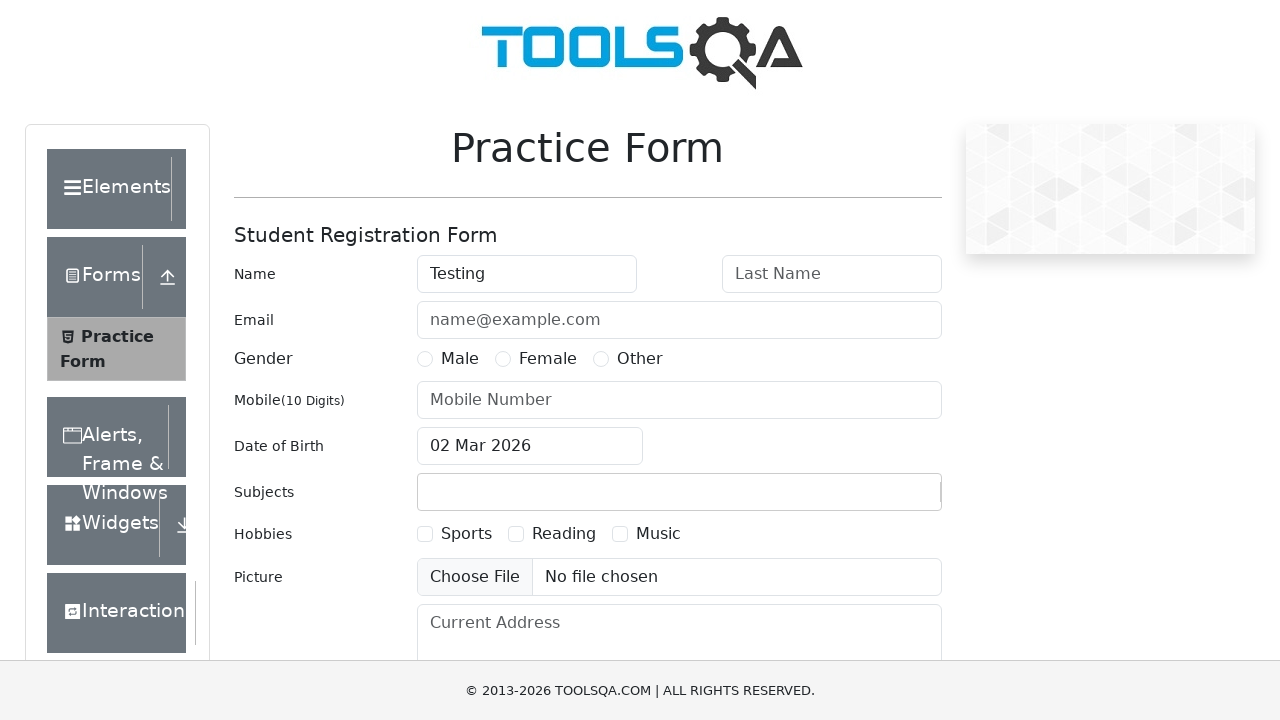

Filled last name field with 'Playwright' on internal:attr=[placeholder="Last Name"i]
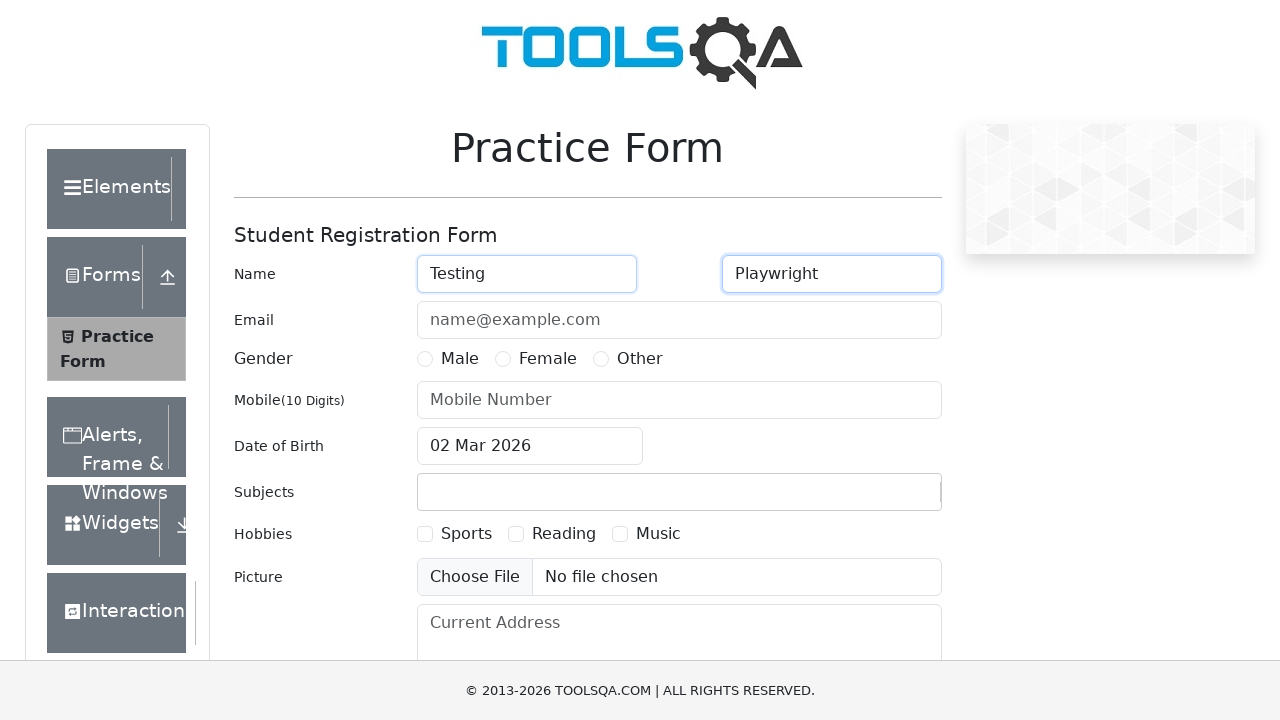

Typed email address 'email@example.com' into email field on internal:attr=[placeholder="name@example.com"i]
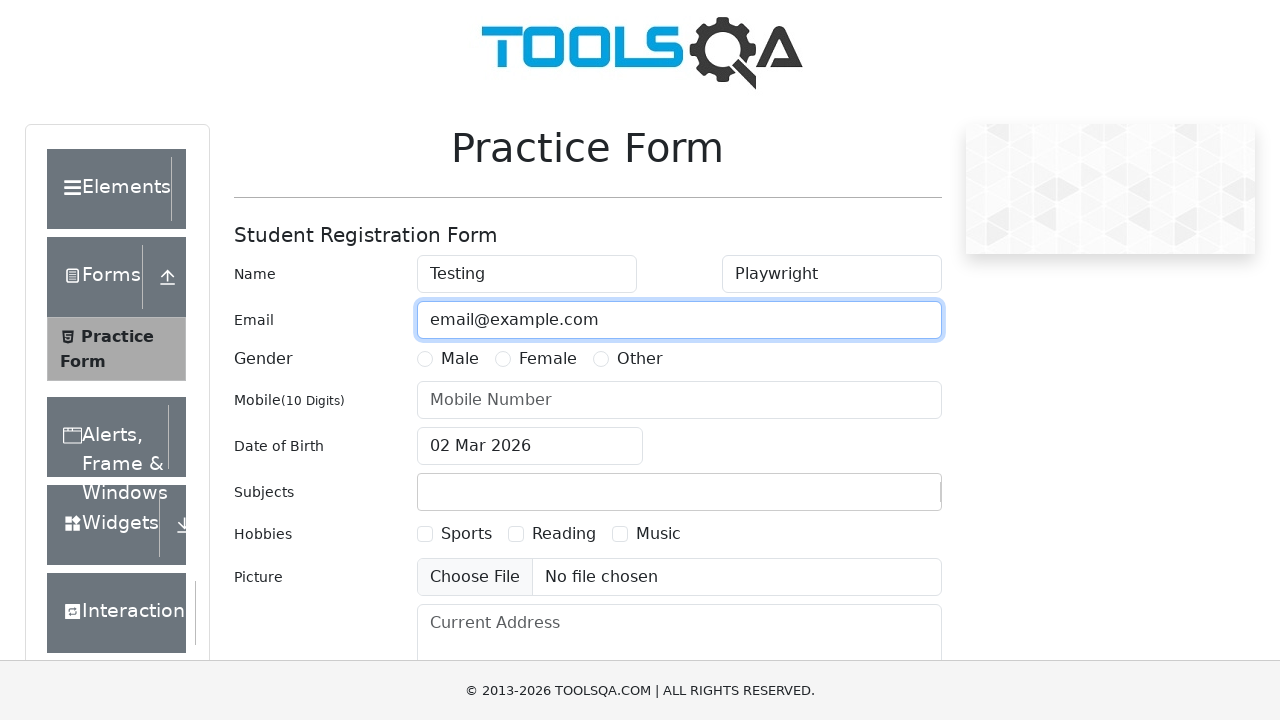

Clicked Female radio button at (503, 359) on internal:role=radio[name="Female"i]
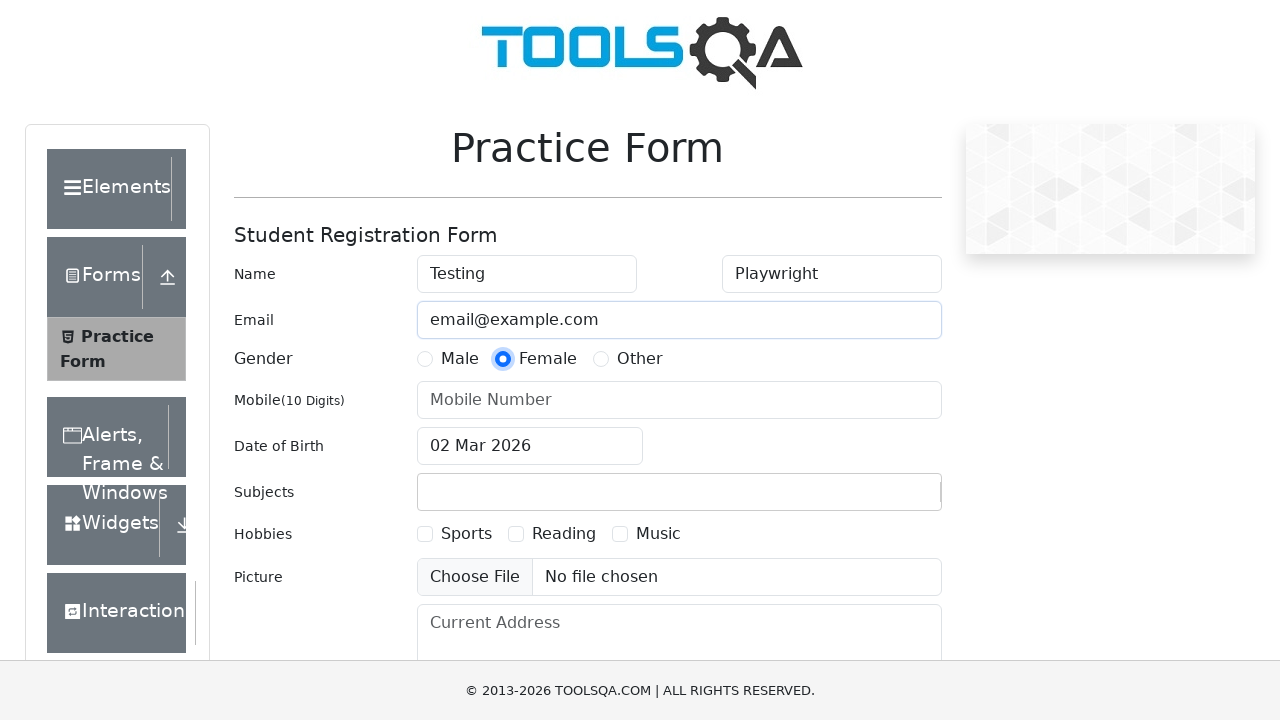

Checked Sports checkbox at (466, 534) on internal:text="Sports"s
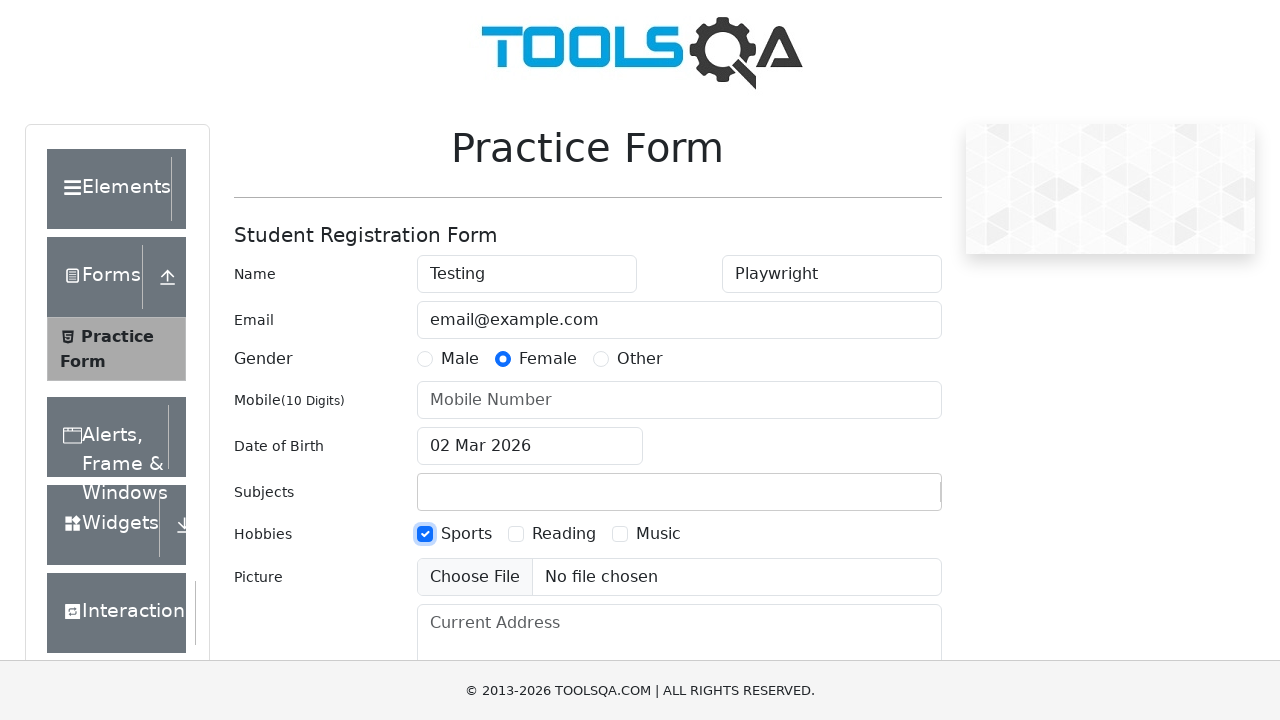

Cleared the third input field with class mr-sm-2 on input.mr-sm-2 >> nth=2
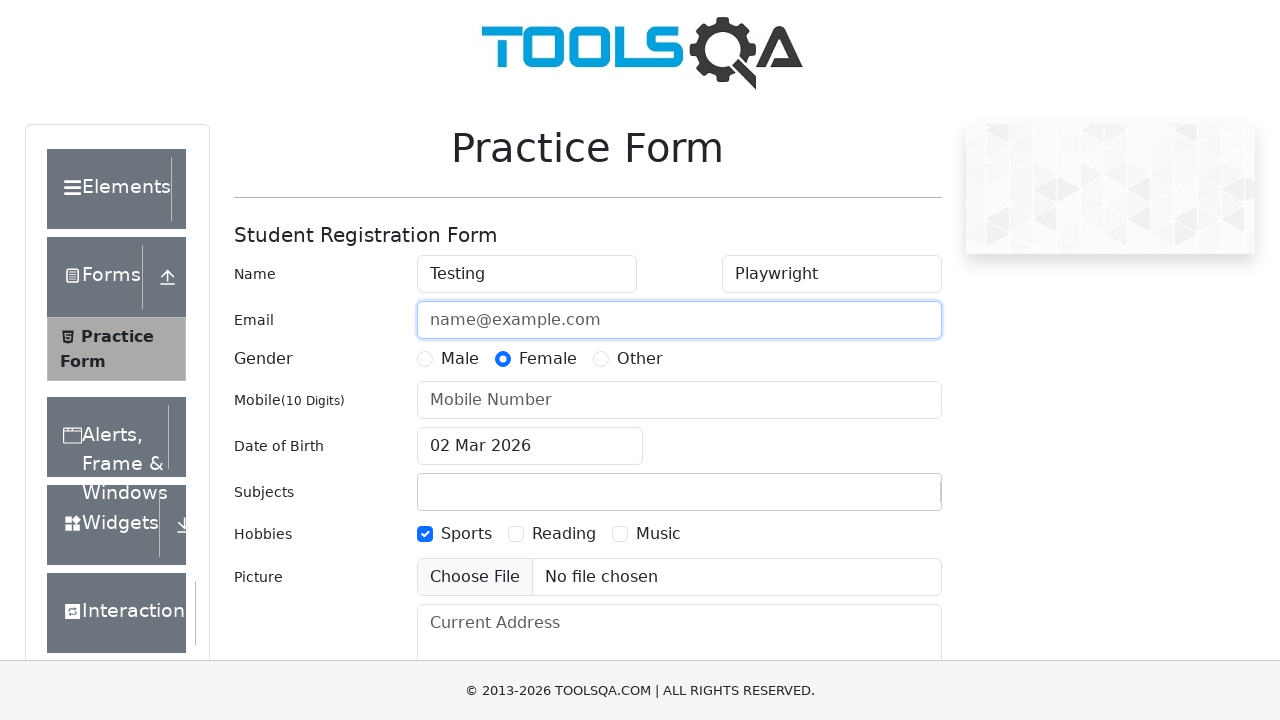

Filled third input field with 'locators@playwright.com' on input.mr-sm-2 >> nth=2
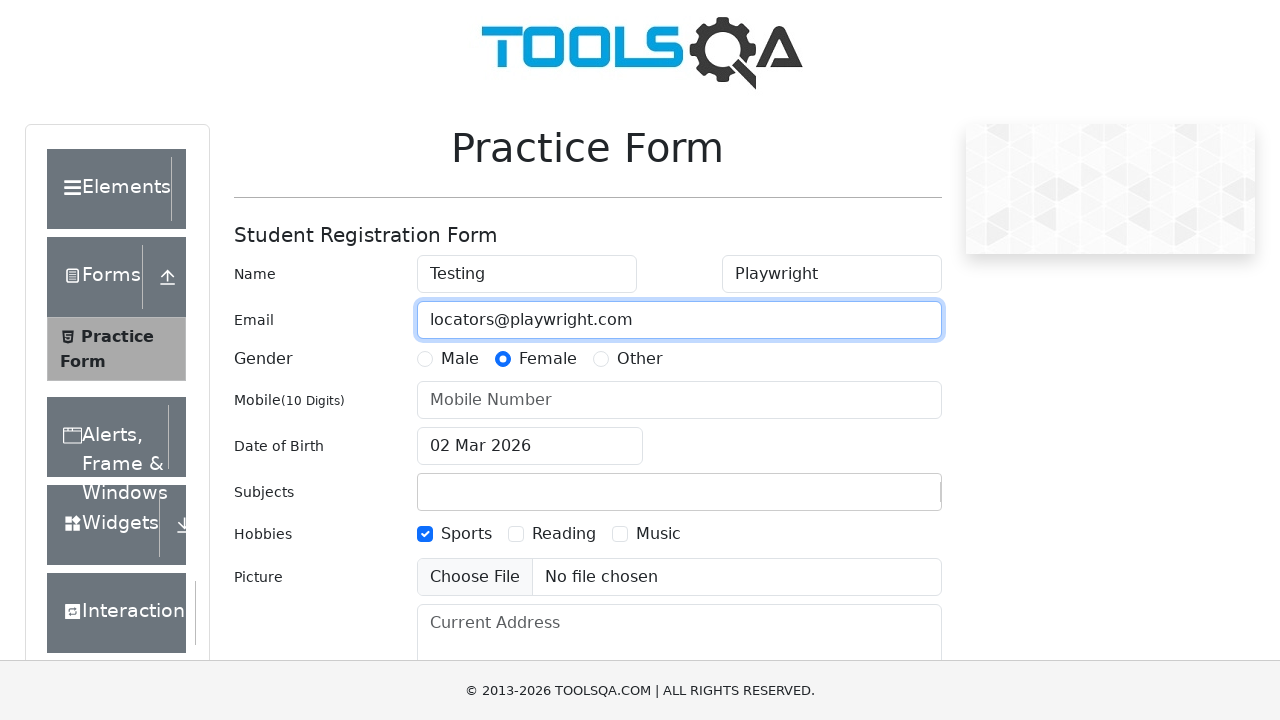

Waited for h1 heading with text-center class to be visible
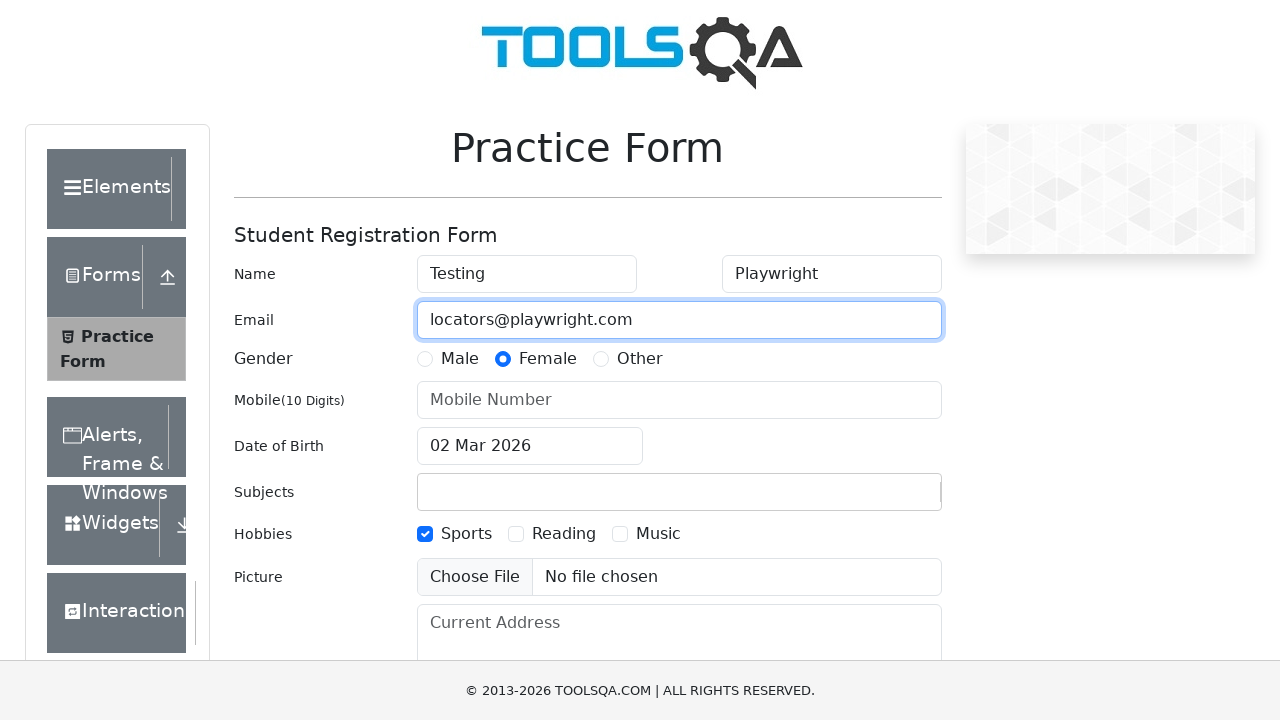

Waited for h5 heading within practice-form-wrapper div to be visible
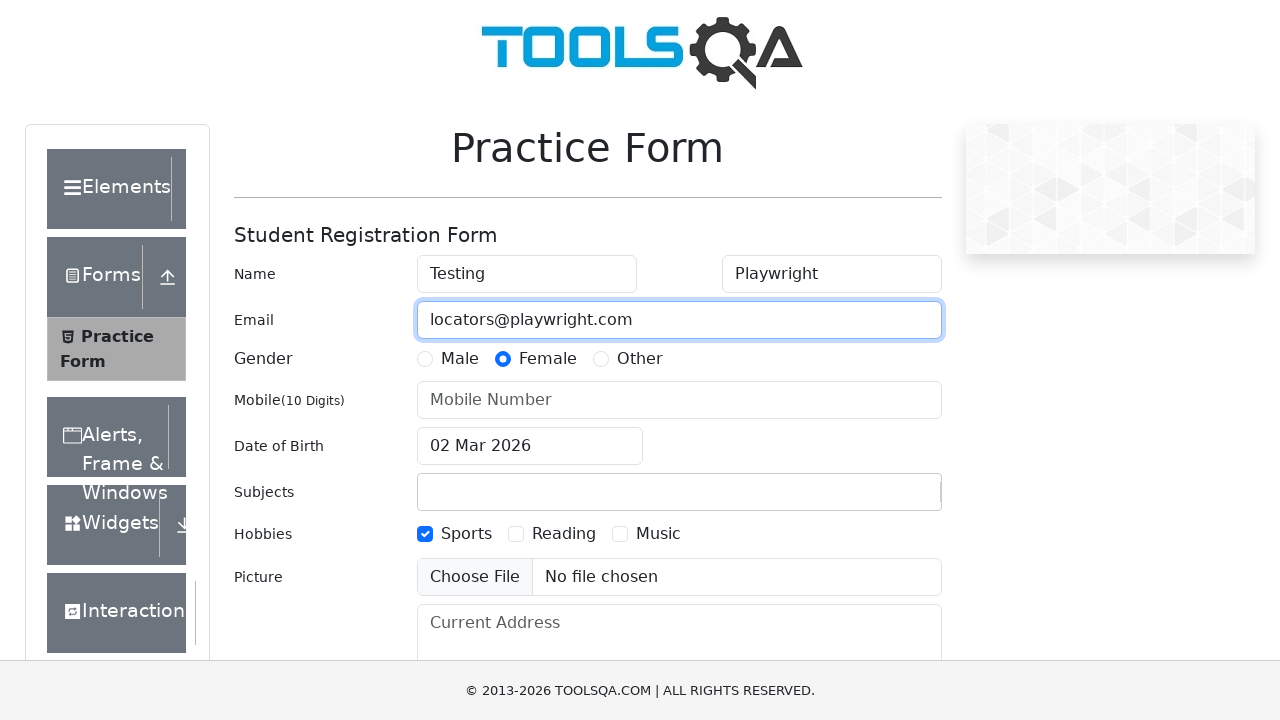

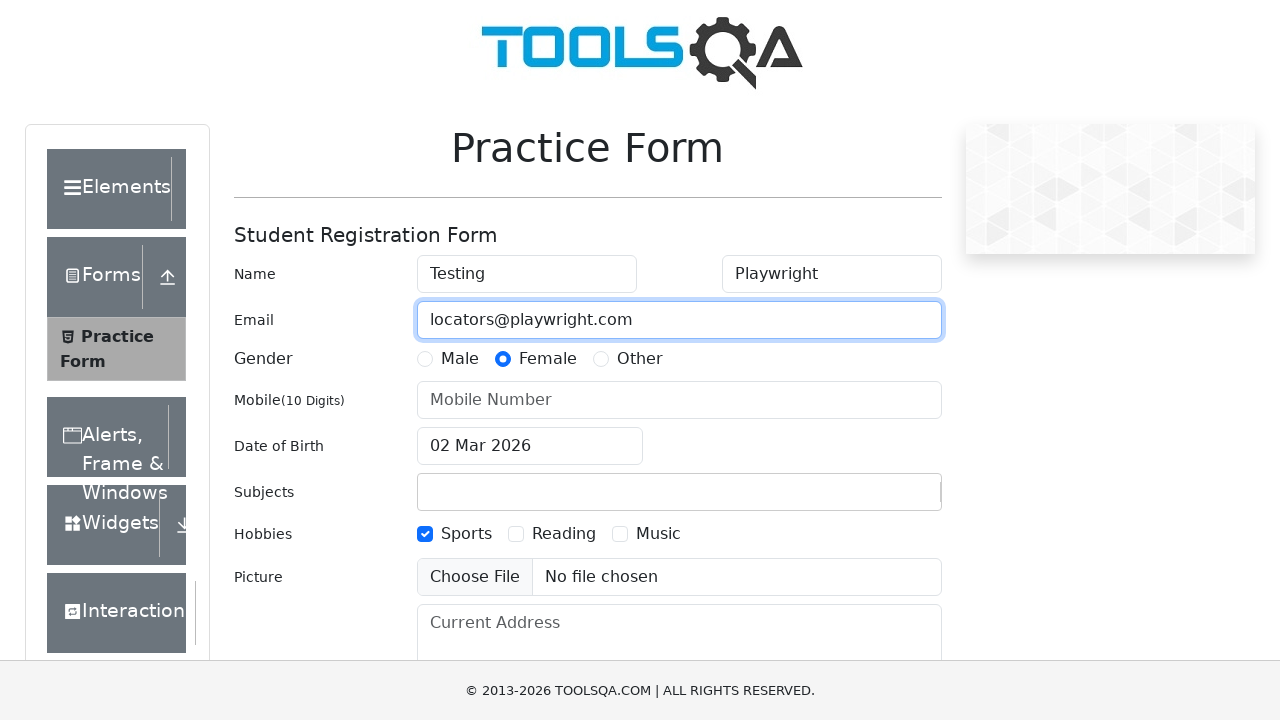